Tests that the Philips TV app page loads successfully by waiting for the body element to be present and verifying the page title contains "TV 2 Play".

Starting URL: https://ctv.play.tv2.no/production/play/philips/

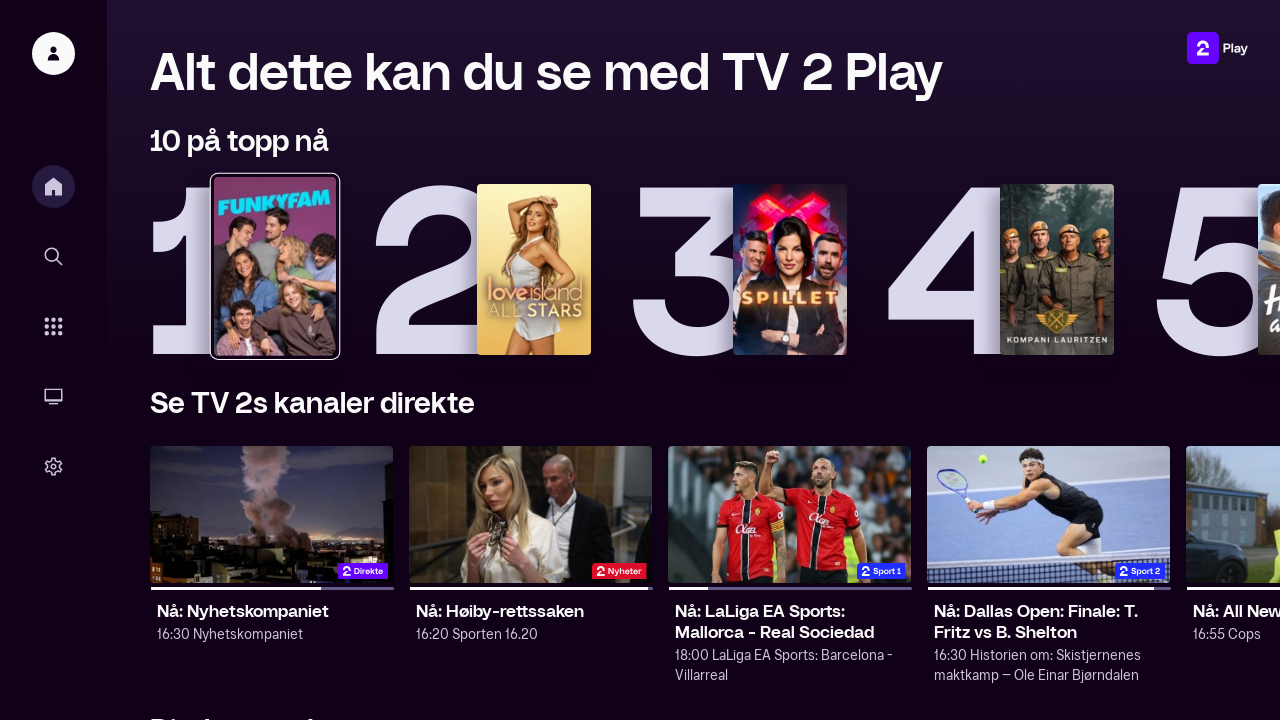

Navigated to Philips TV app page at https://ctv.play.tv2.no/production/play/philips/
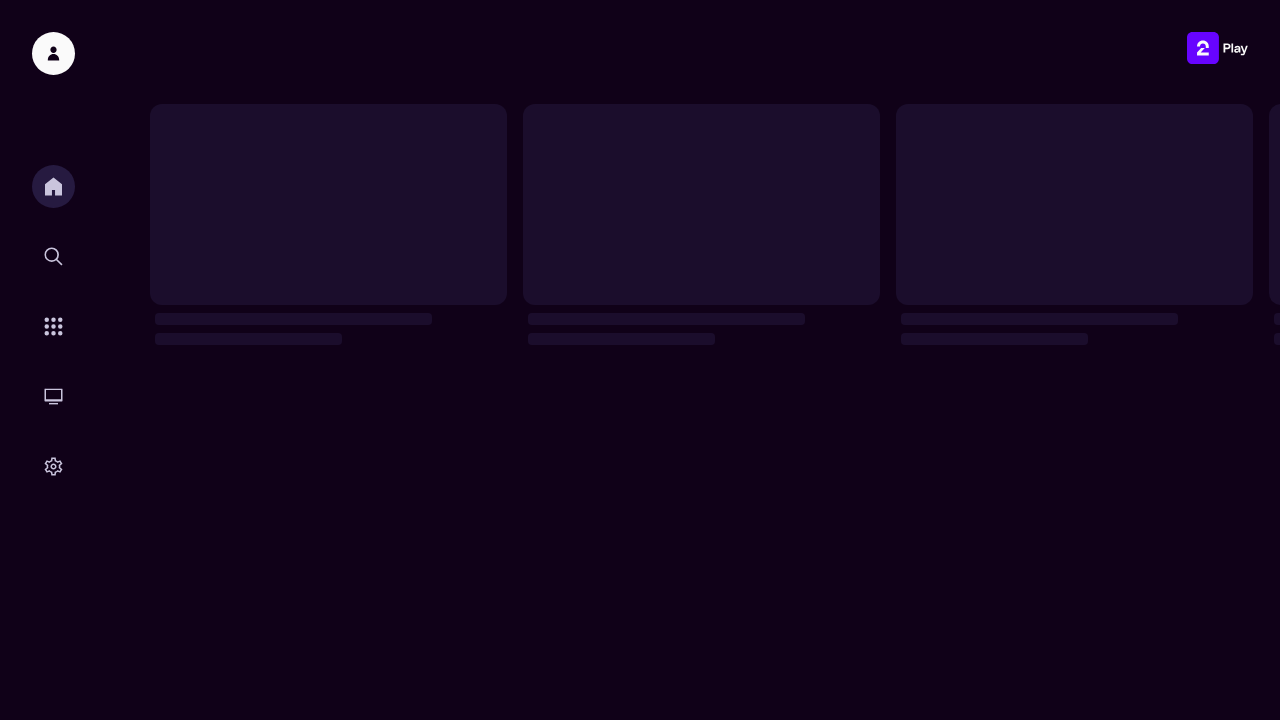

Body element loaded successfully
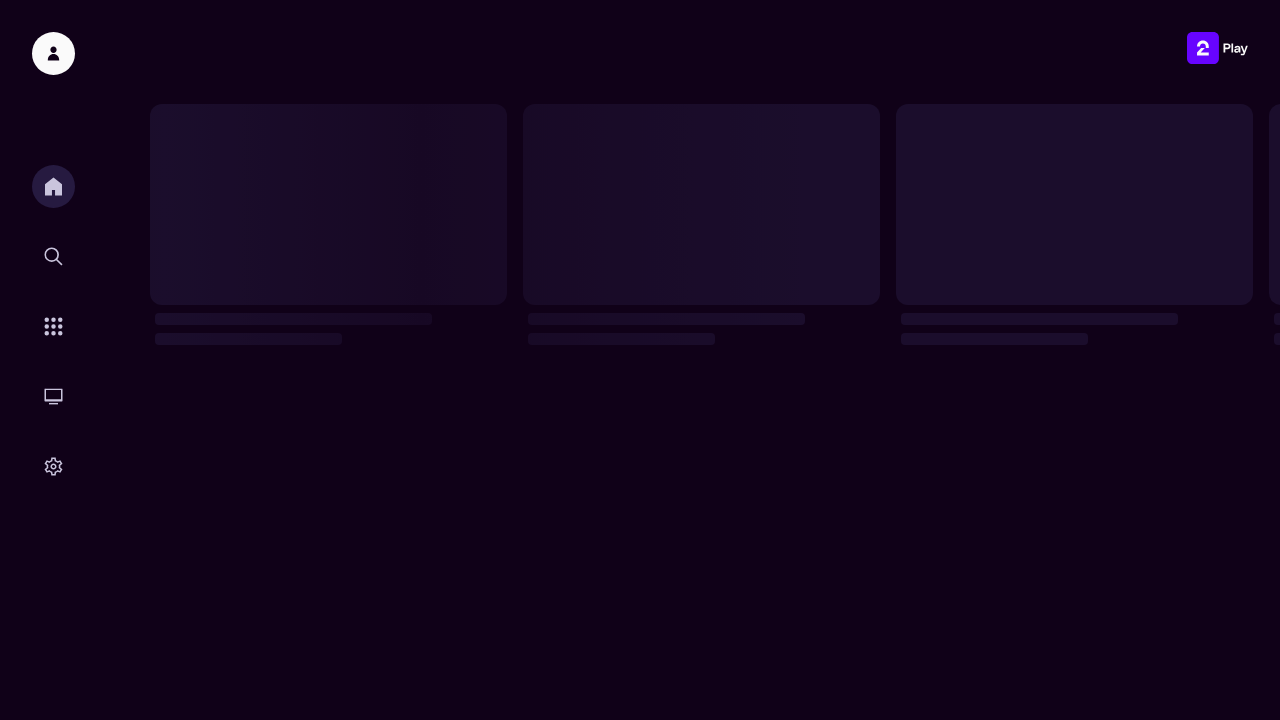

Verified page title contains 'TV 2 Play' - actual title: 'TV 2 Play'
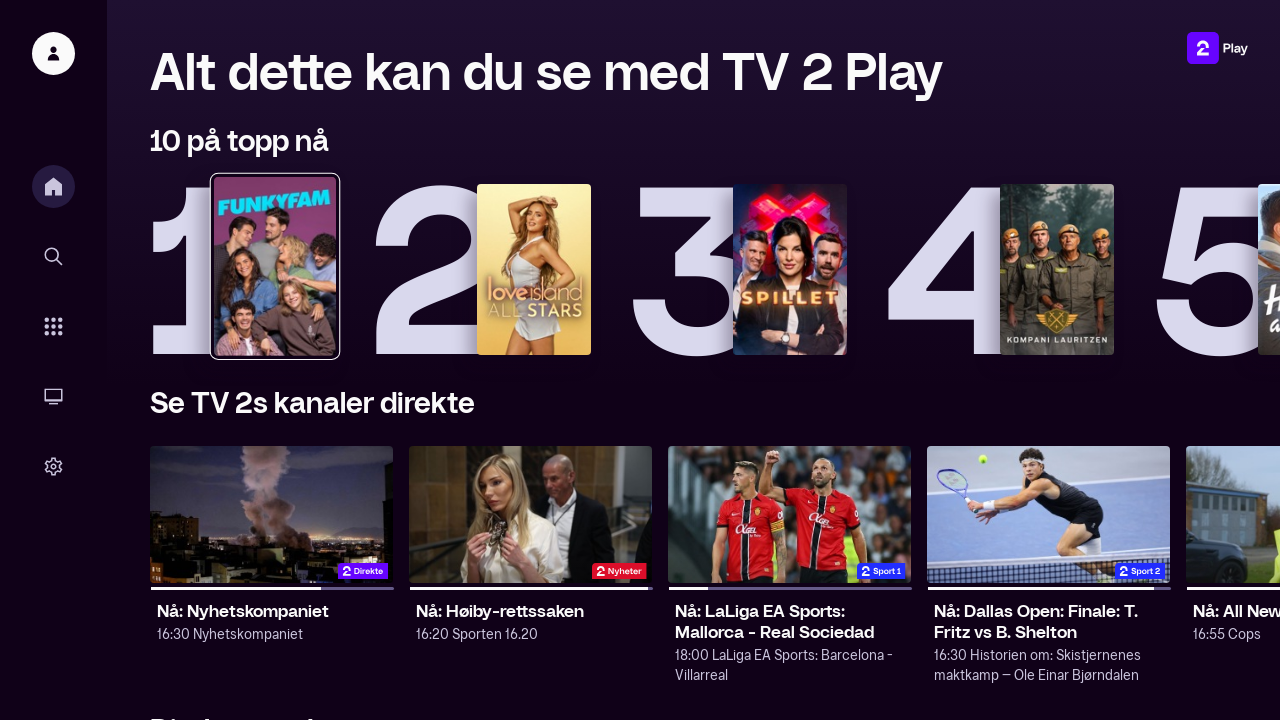

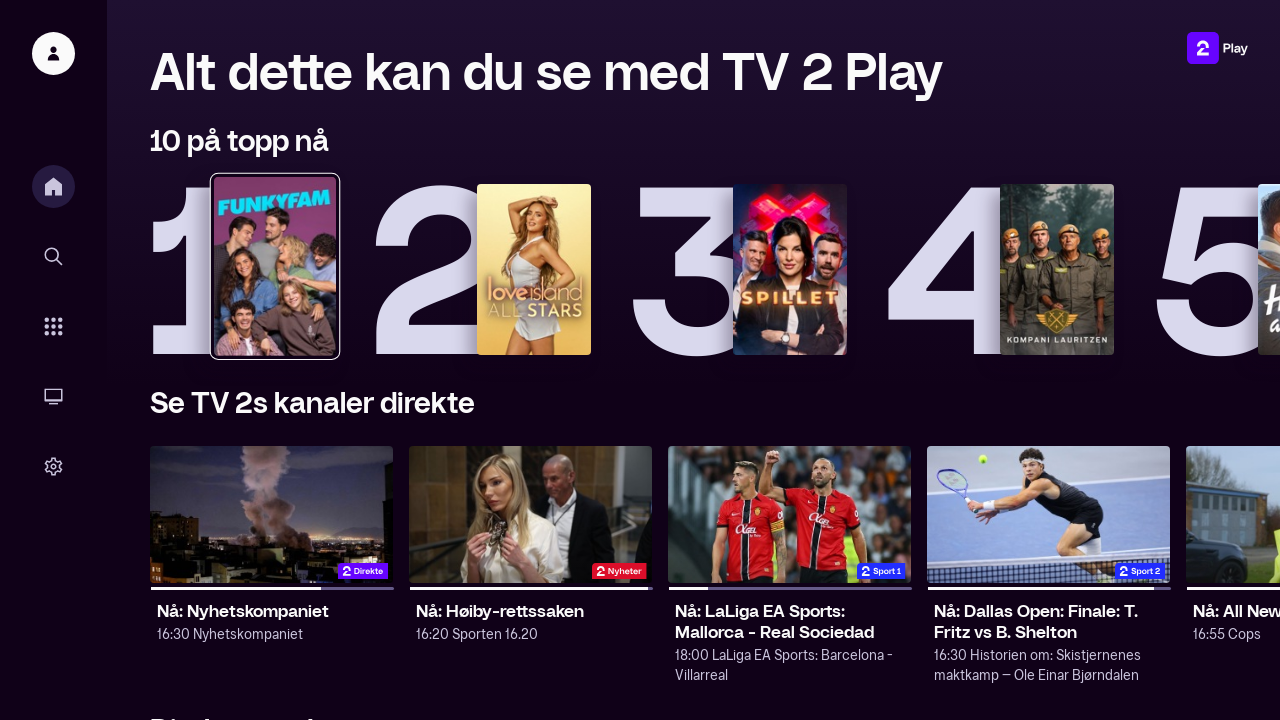